Tests keyboard key press functionality by sending space and tab keys to elements and verifying the displayed result text shows the correct key was pressed.

Starting URL: http://the-internet.herokuapp.com/key_presses

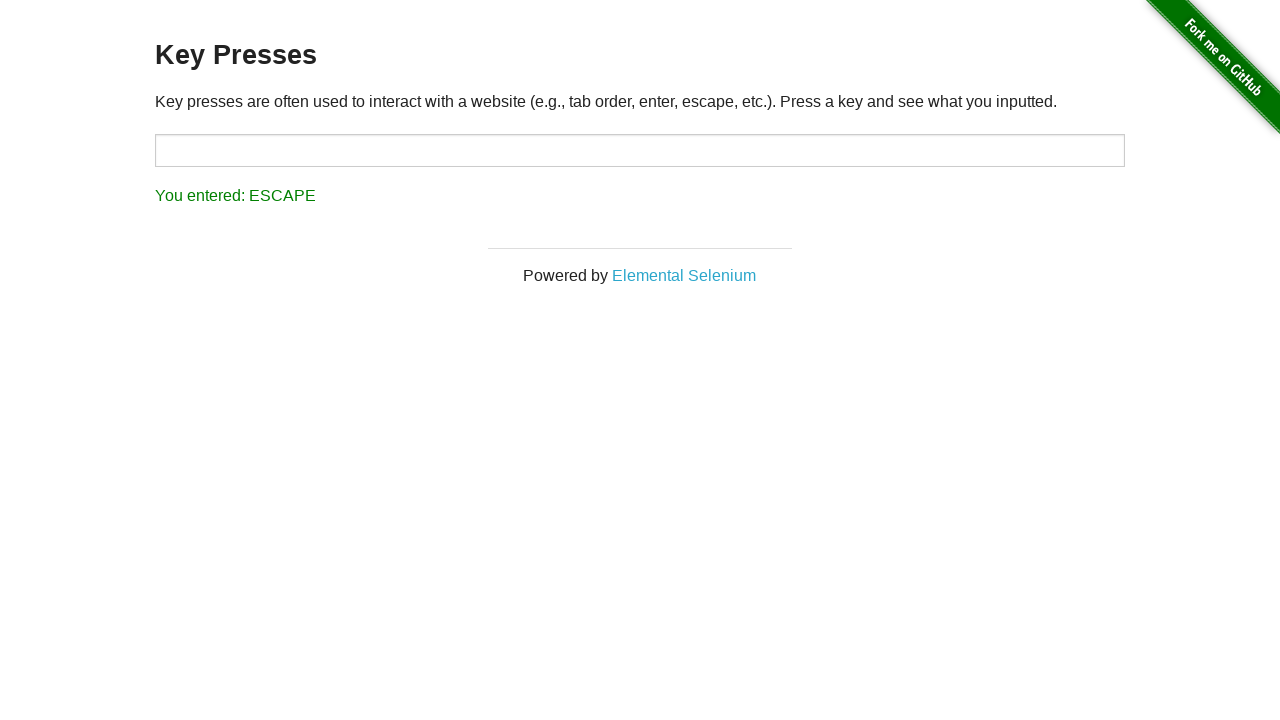

Pressed Space key on target element on #target
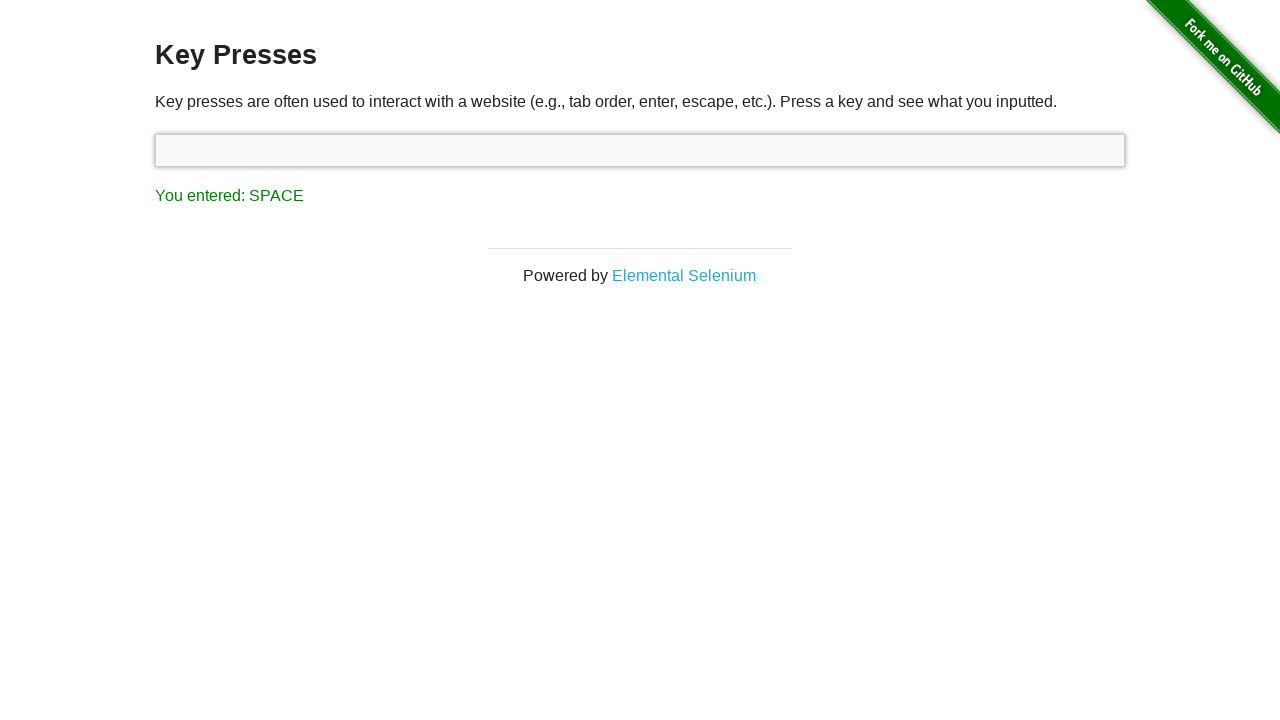

Waited for result element to appear
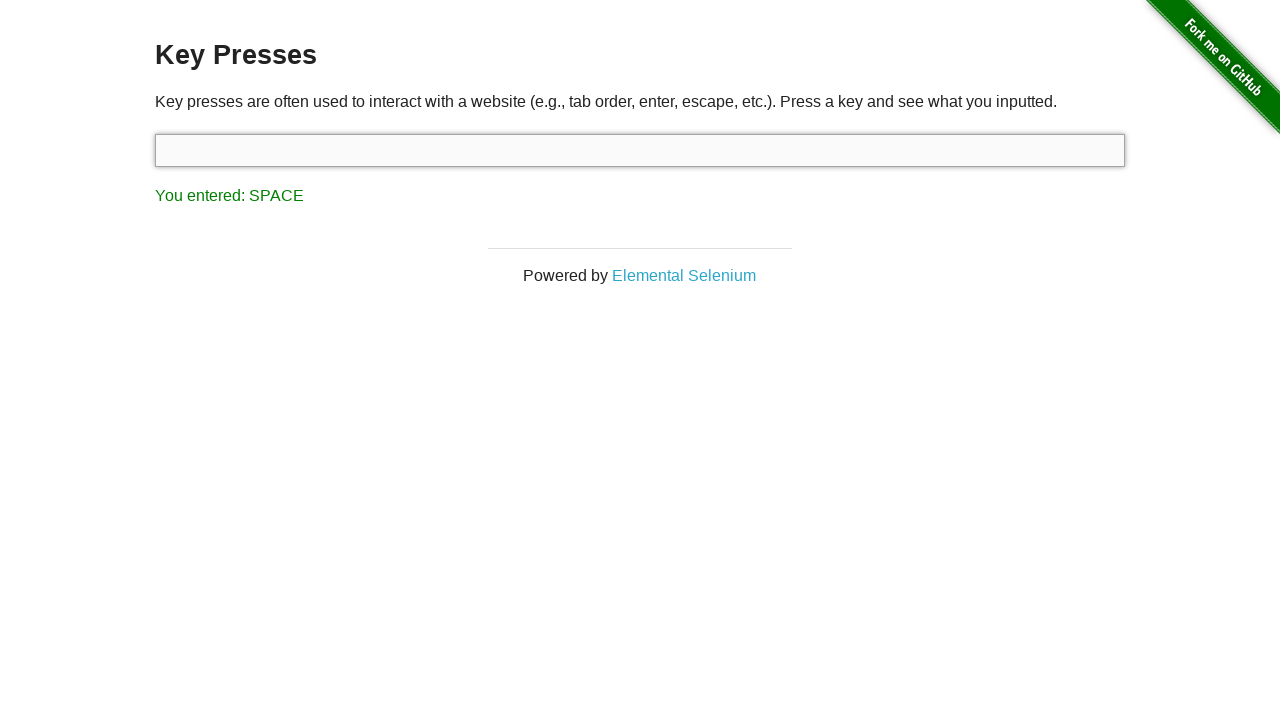

Retrieved result text content
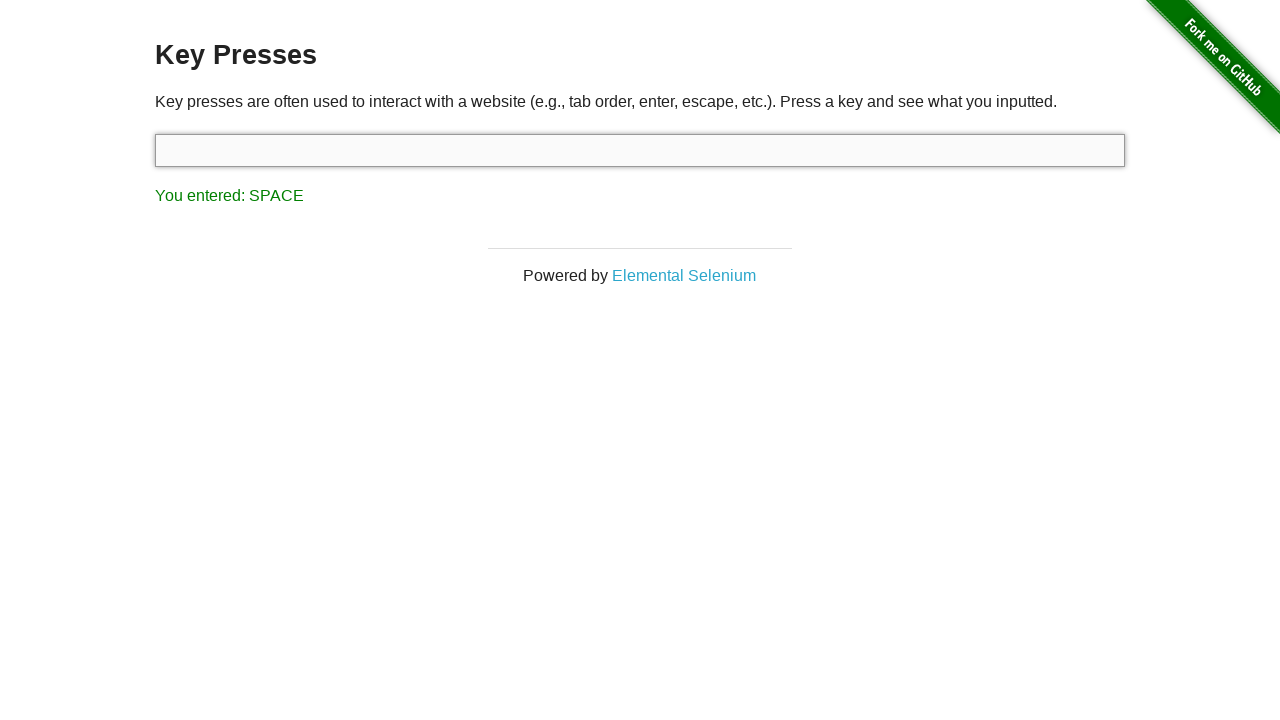

Verified result shows 'You entered: SPACE'
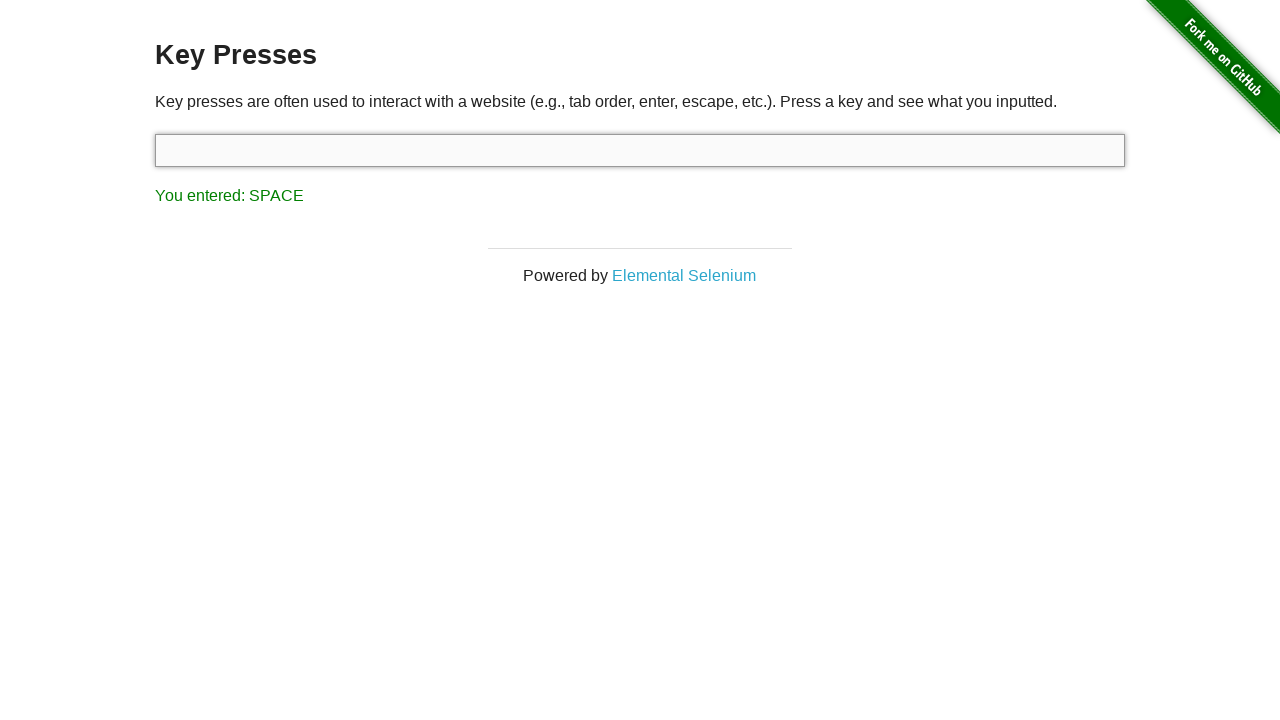

Pressed Tab key using keyboard
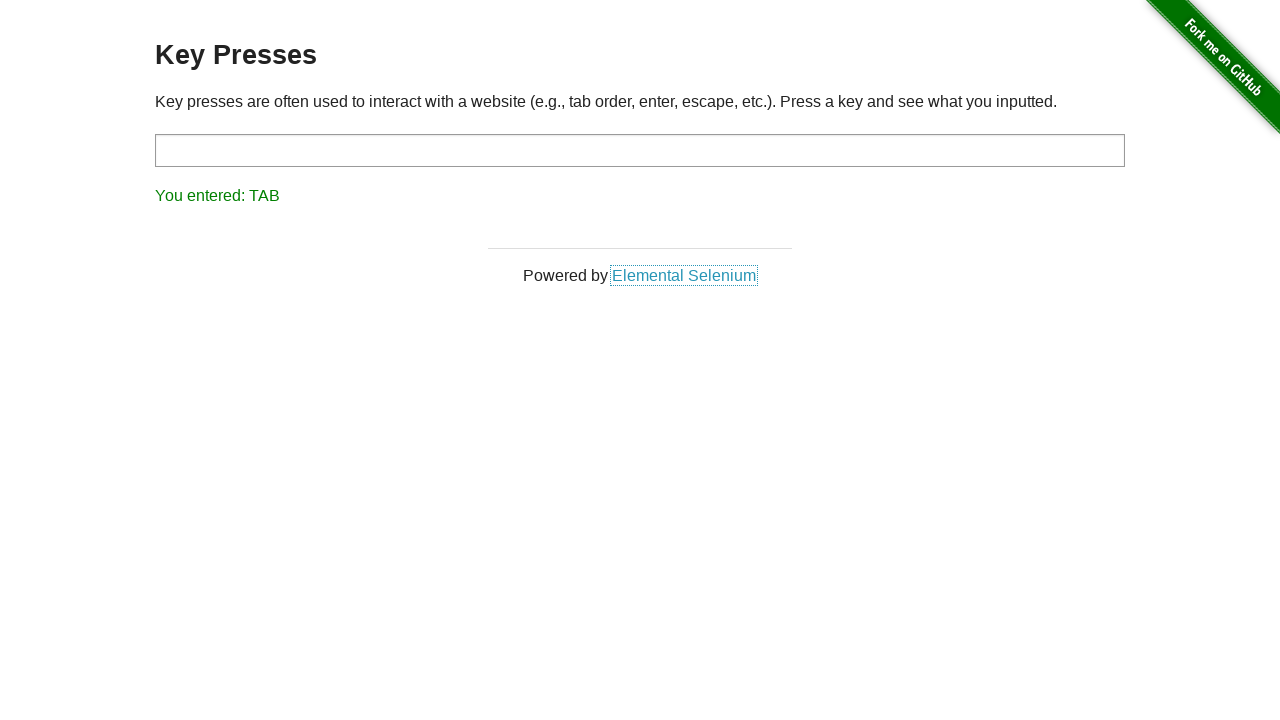

Retrieved result text content after Tab key press
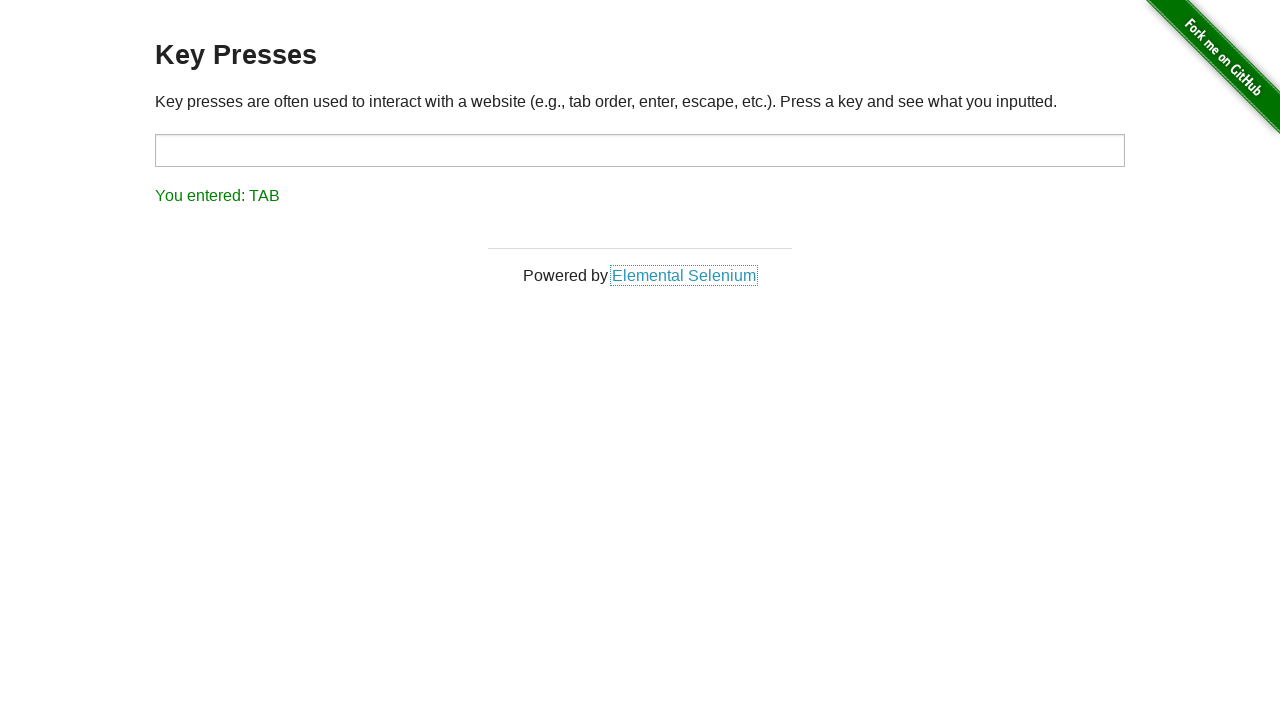

Verified result shows 'You entered: TAB'
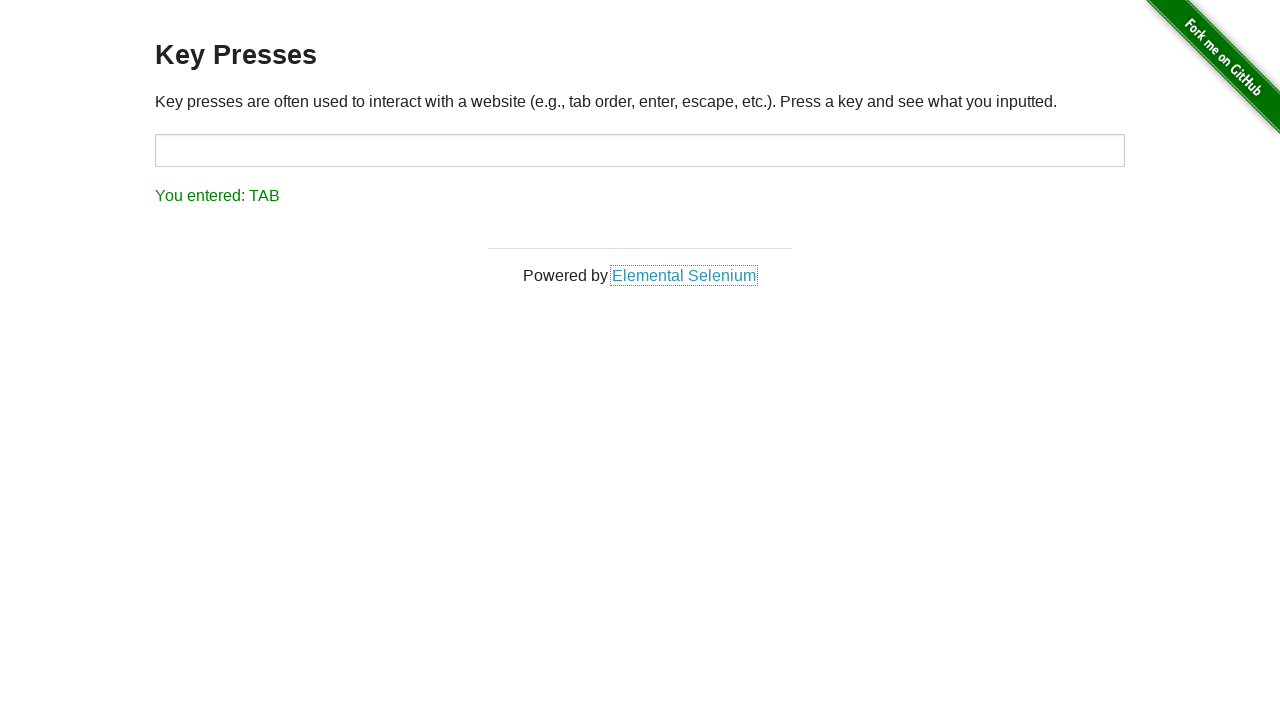

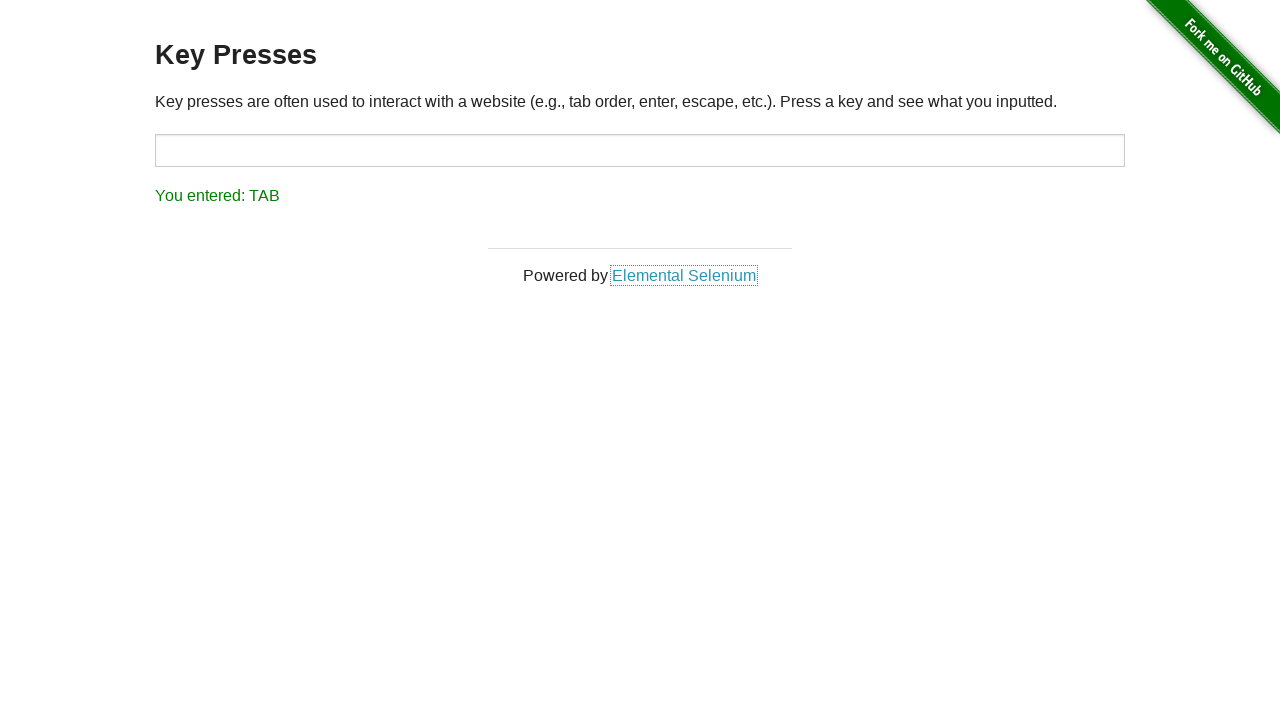